Tests the add/remove elements functionality by clicking add button twice to create elements, then clicking delete to remove one element, verifying counts at each step.

Starting URL: https://the-internet.herokuapp.com/add_remove_elements/

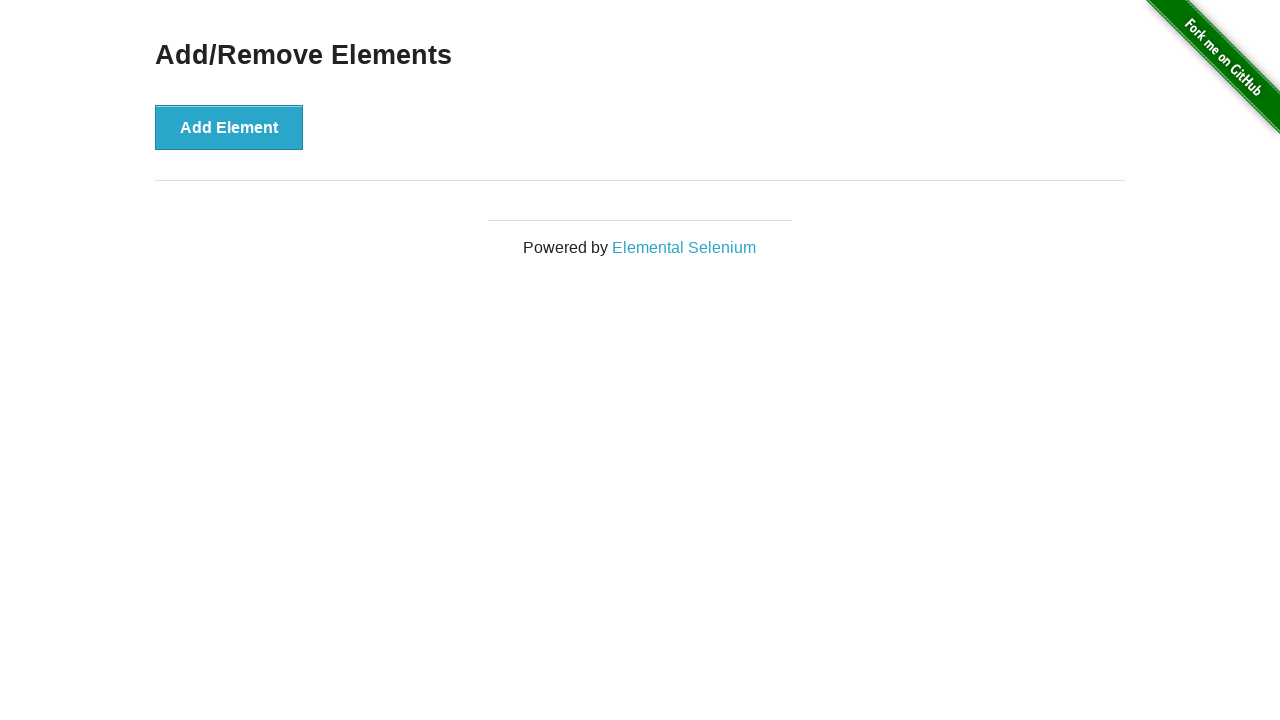

Verified no delete buttons exist initially
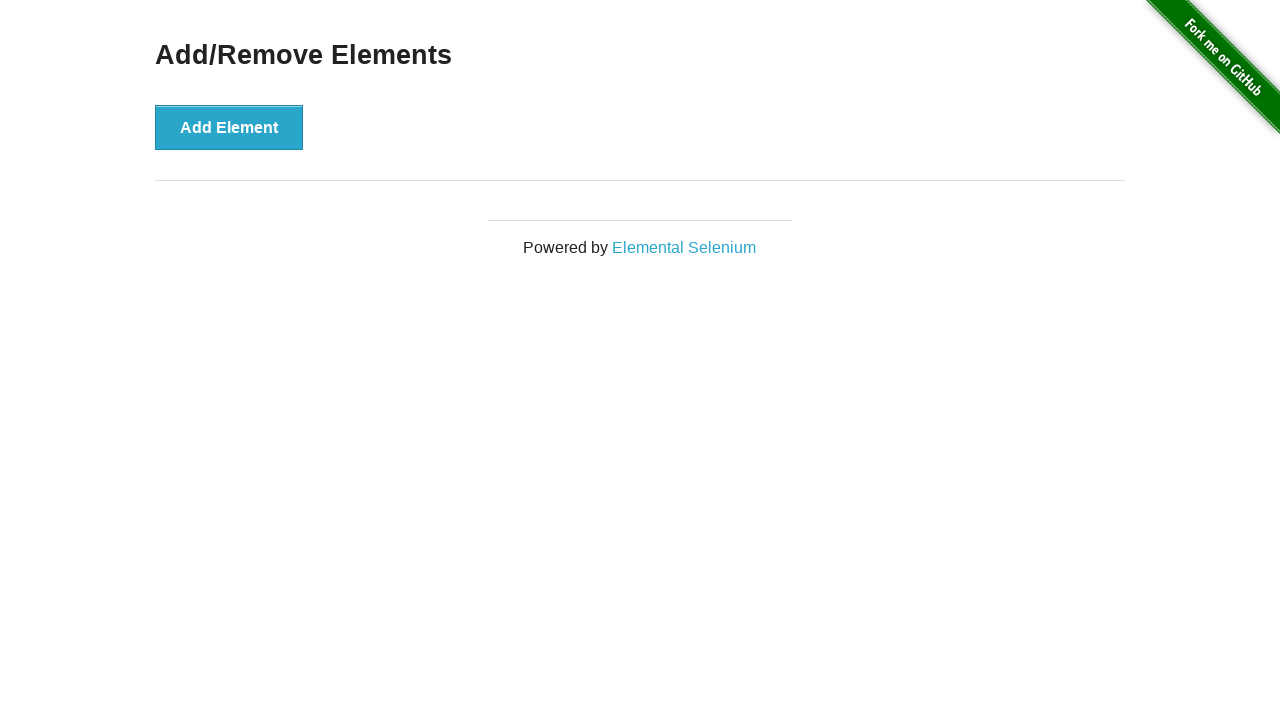

Clicked Add Element button (first time) at (229, 127) on xpath=//div[@class='example']/button
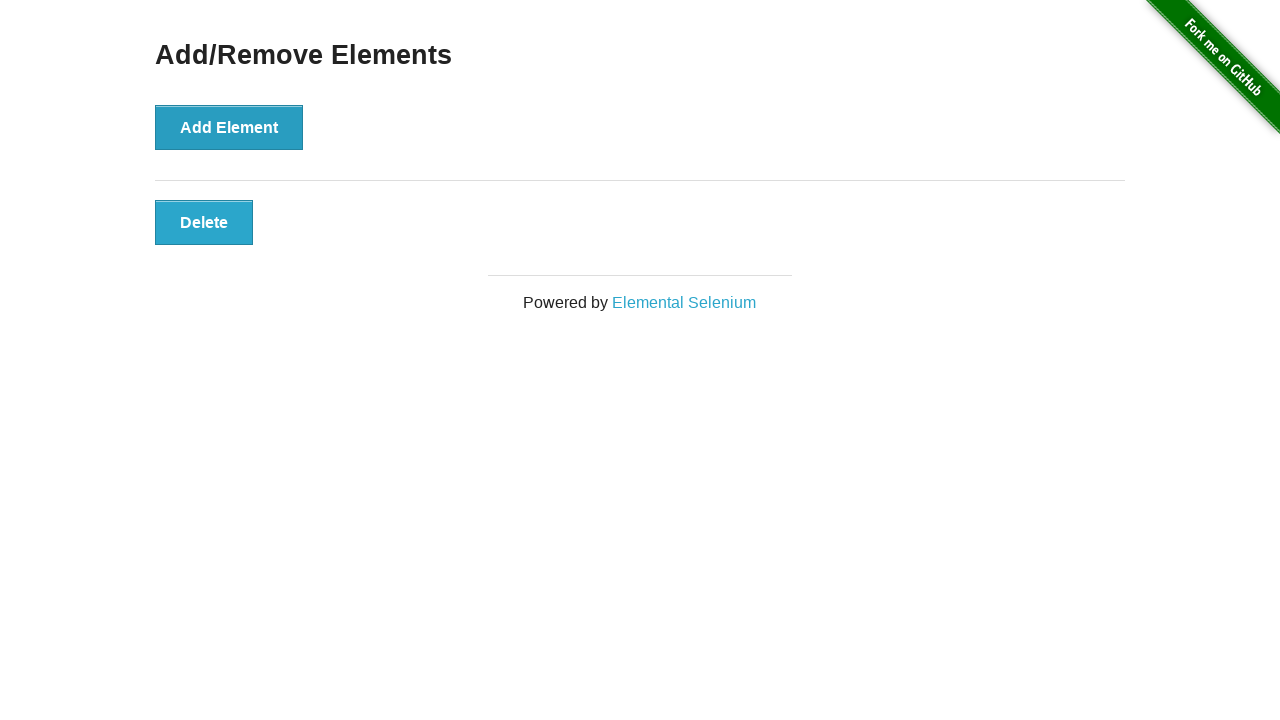

Clicked Add Element button (second time) at (229, 127) on xpath=//div[@class='example']/button
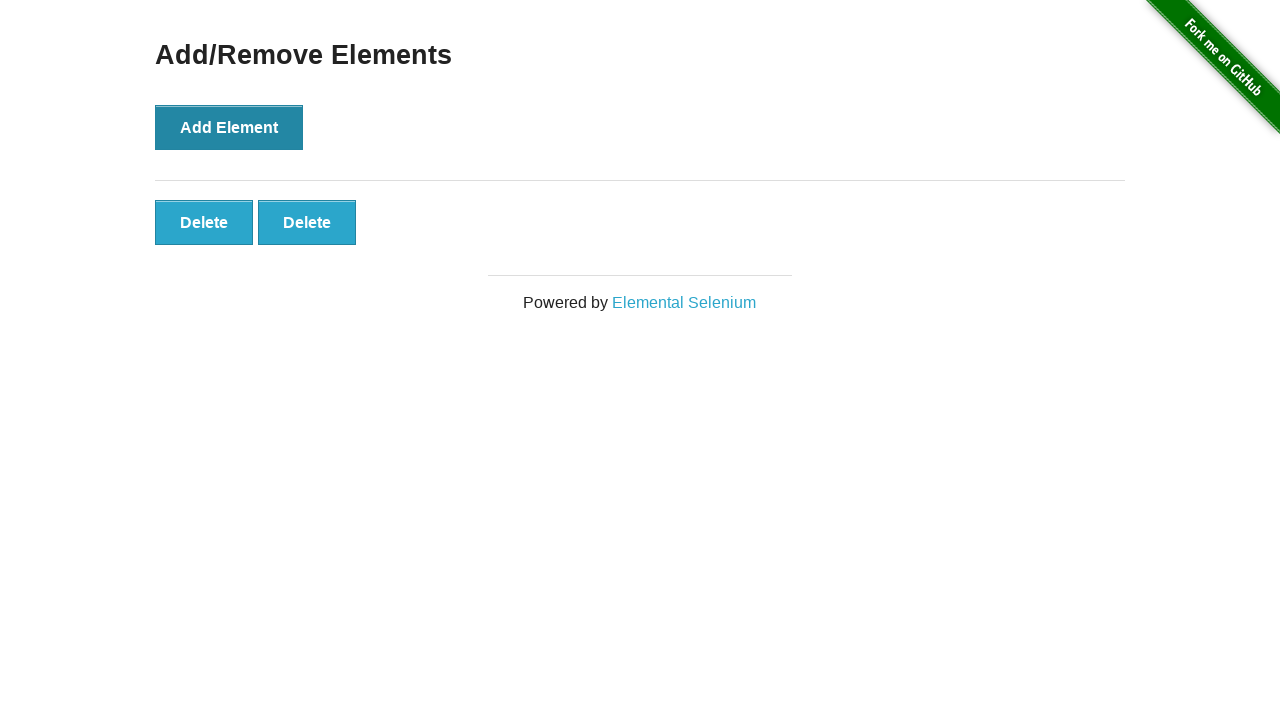

Verified two delete buttons now exist
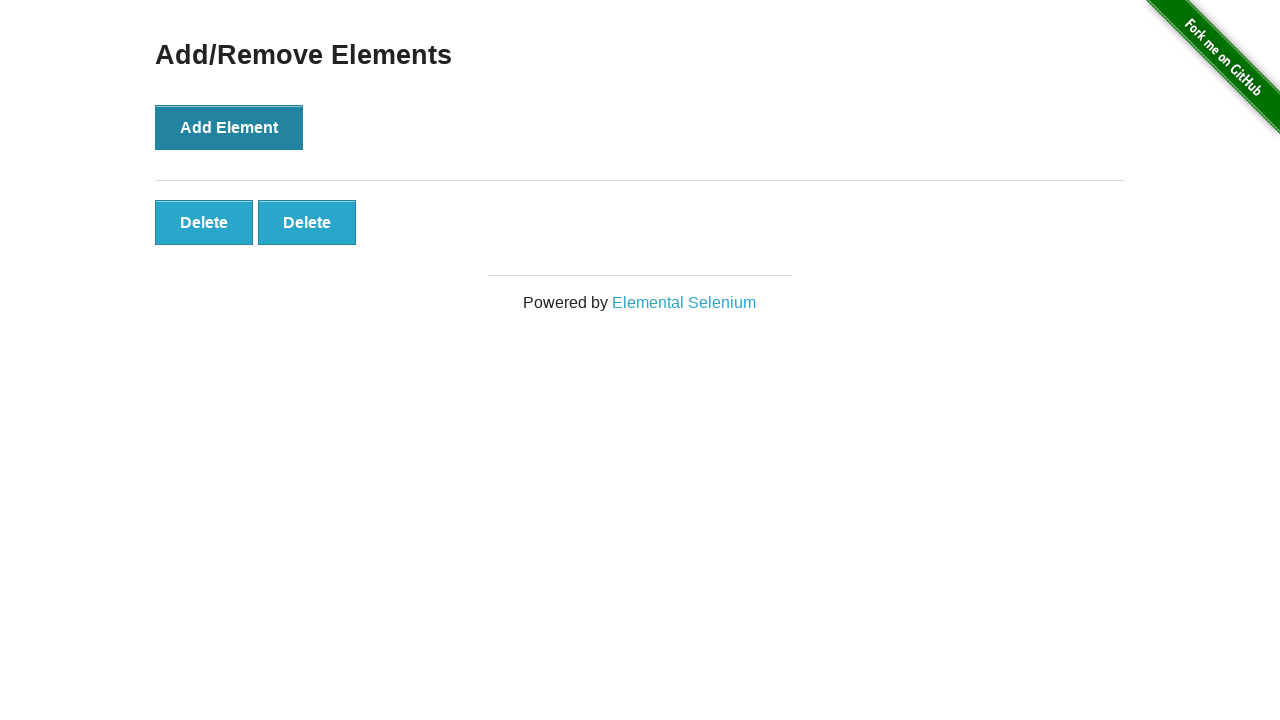

Clicked the first delete button at (204, 222) on xpath=//div[@id='elements']/button >> nth=0
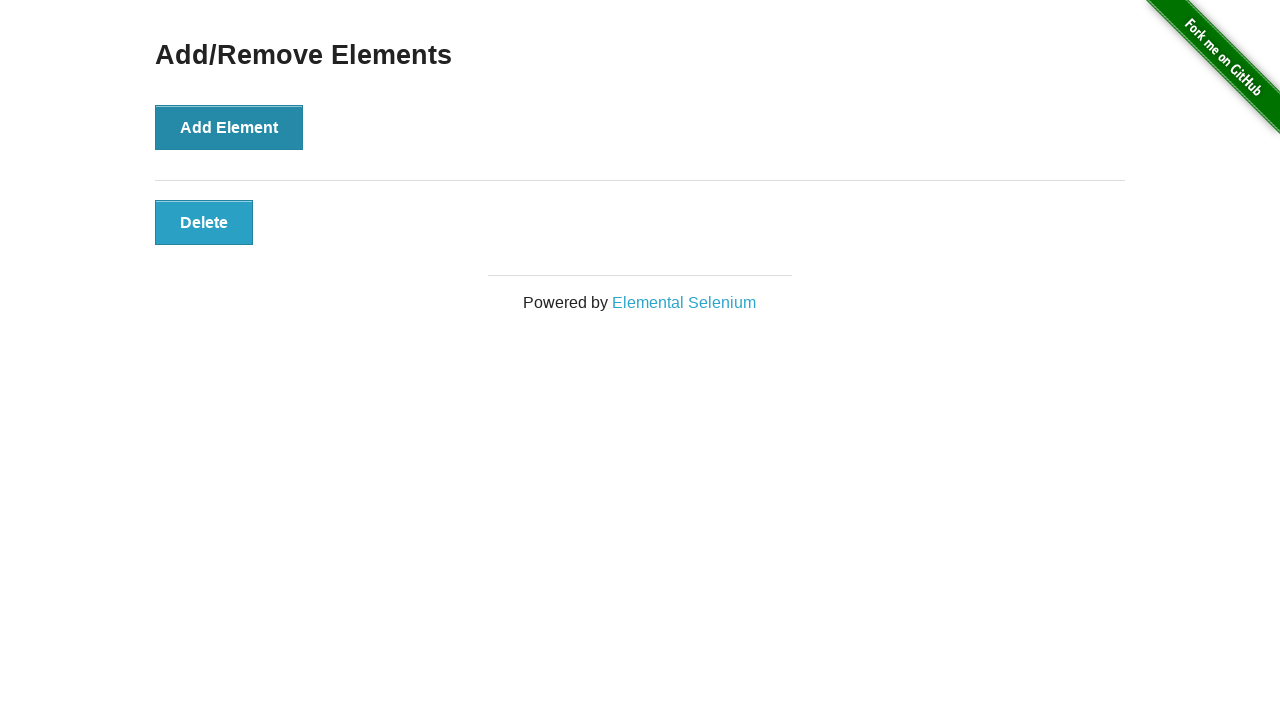

Verified only one delete button remains
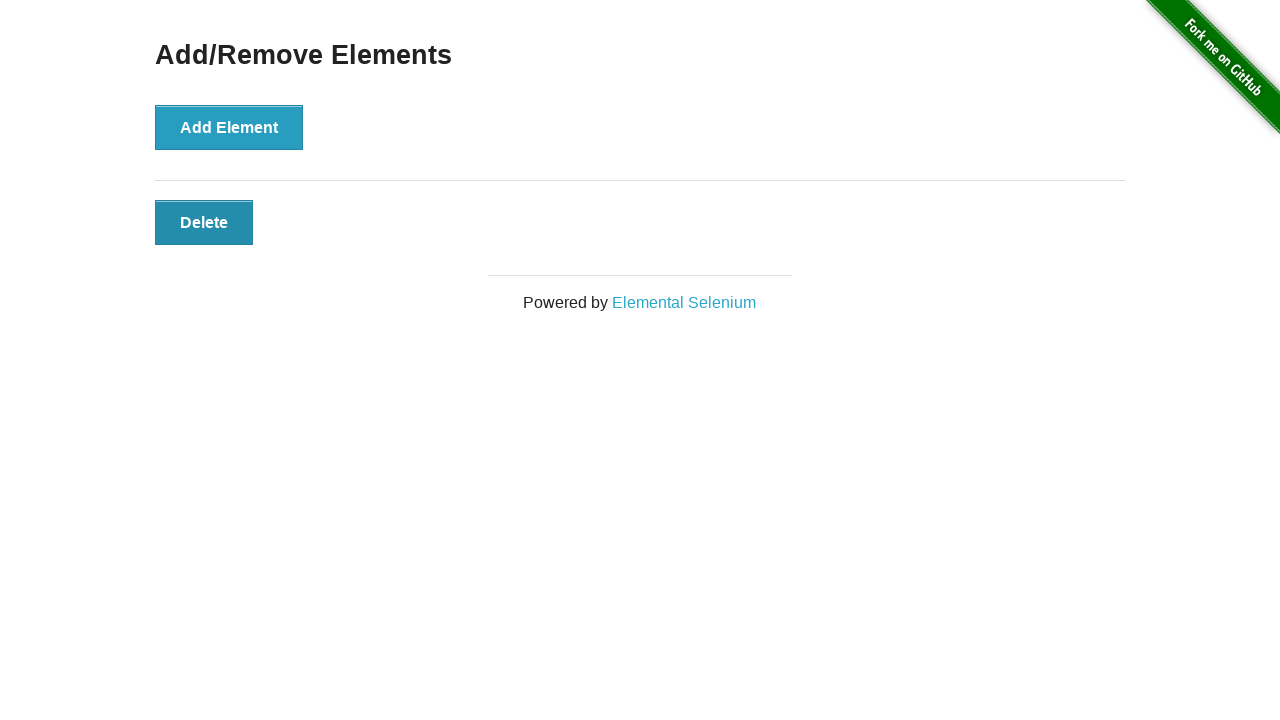

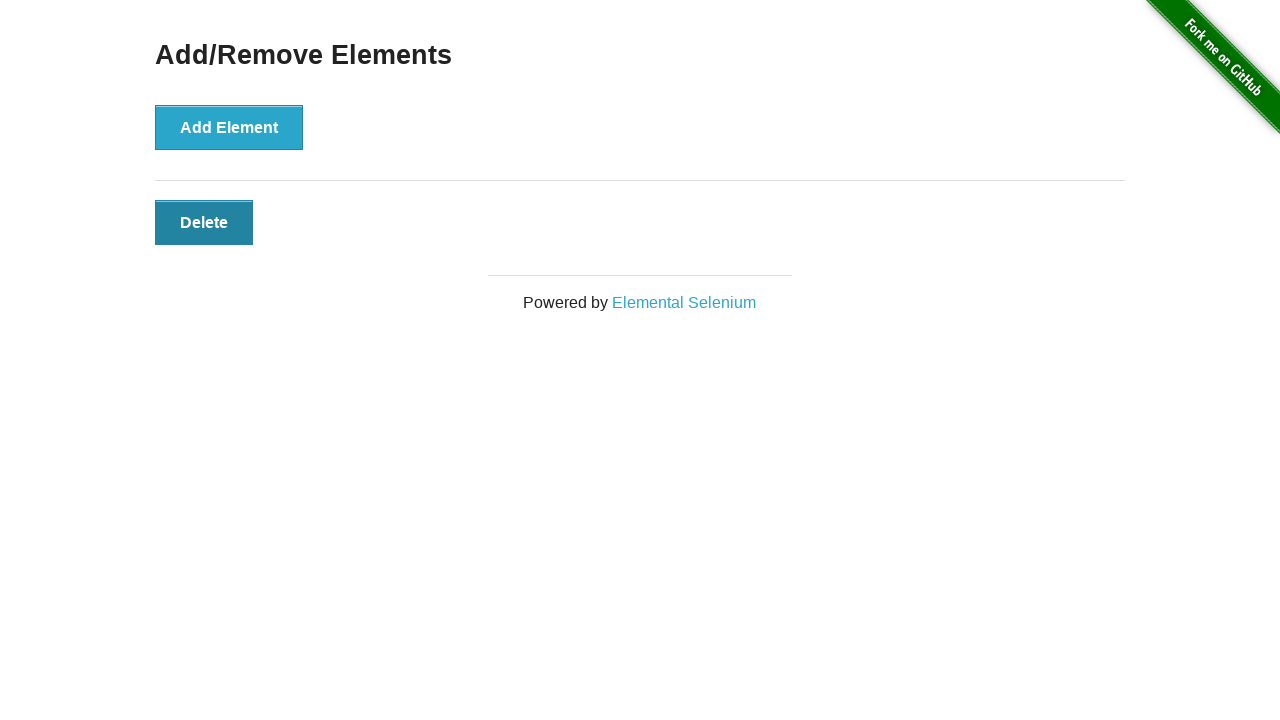